Tests dropdown selection by finding the dropdown element, iterating through options, and clicking on "Option 1" when found, then verifying the selection.

Starting URL: http://the-internet.herokuapp.com/dropdown

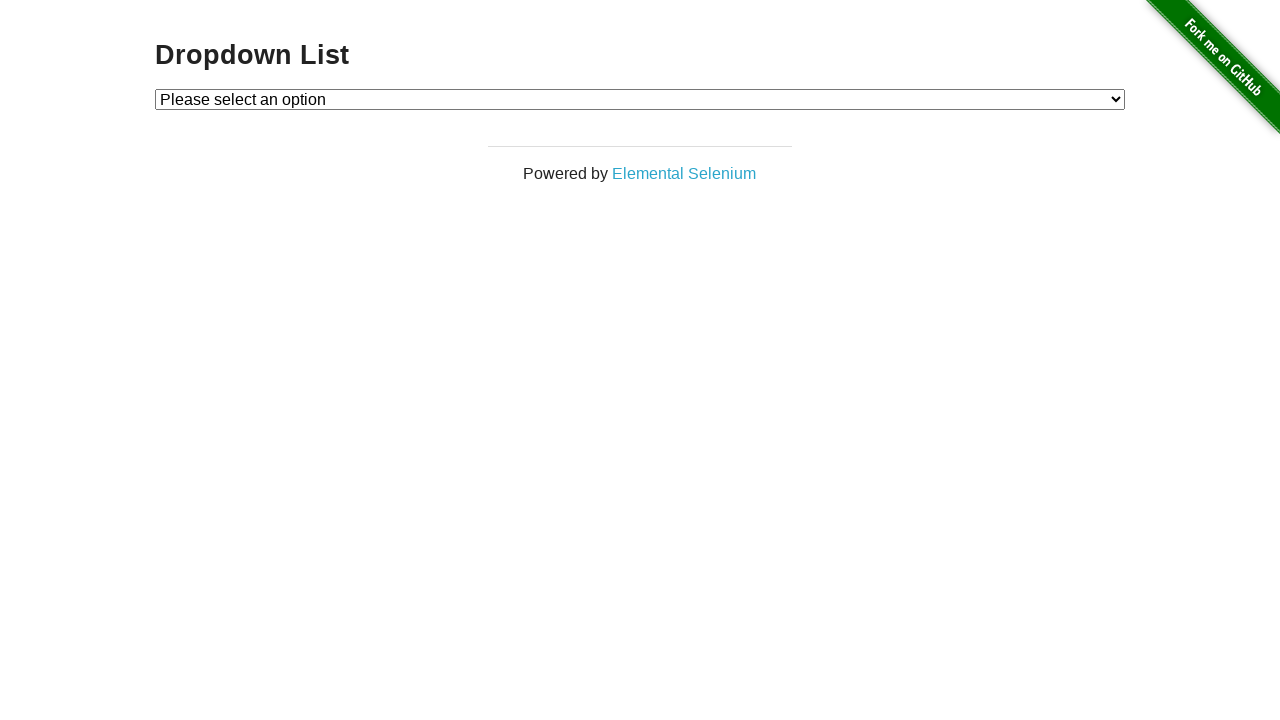

Located dropdown element on page
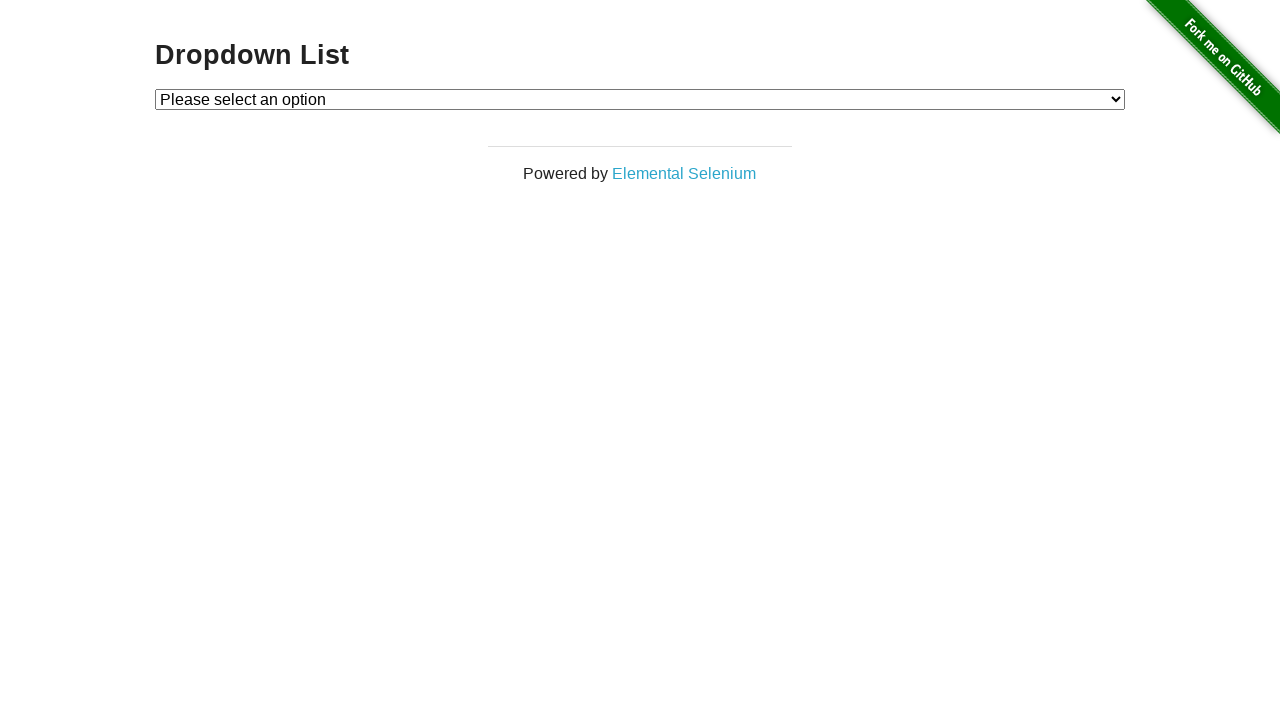

Selected 'Option 1' from dropdown menu on #dropdown
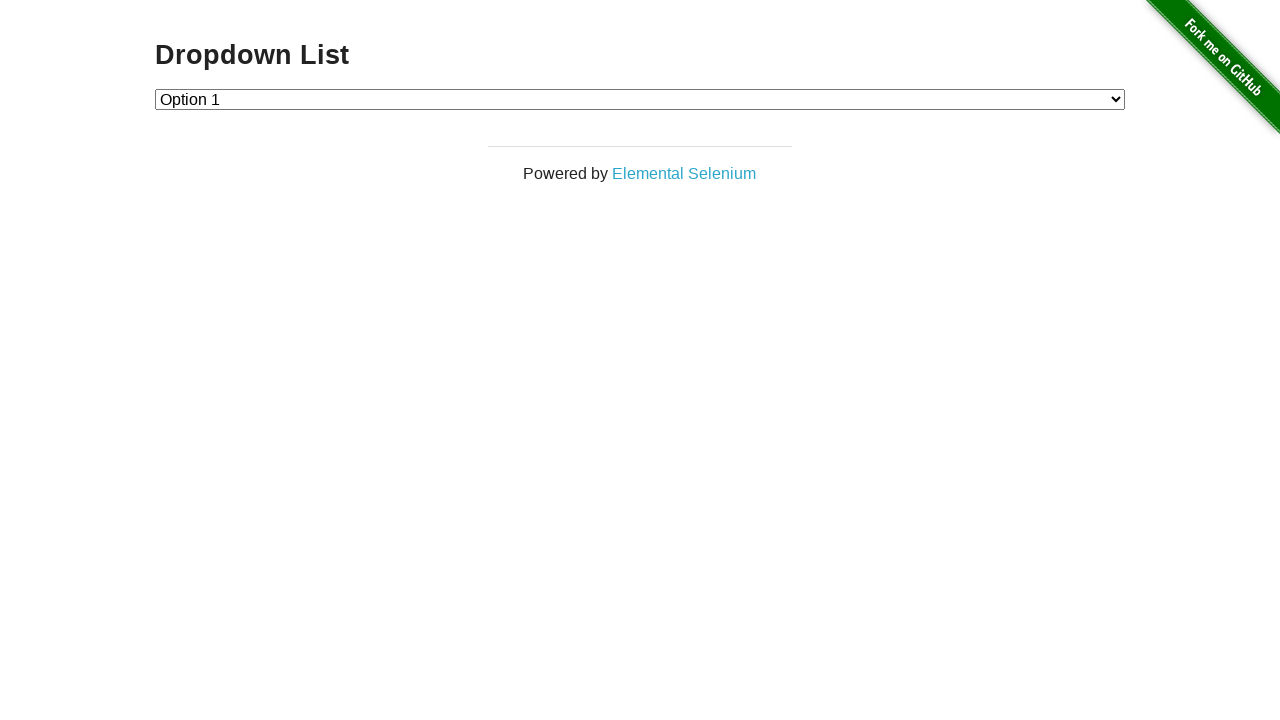

Retrieved selected value from dropdown
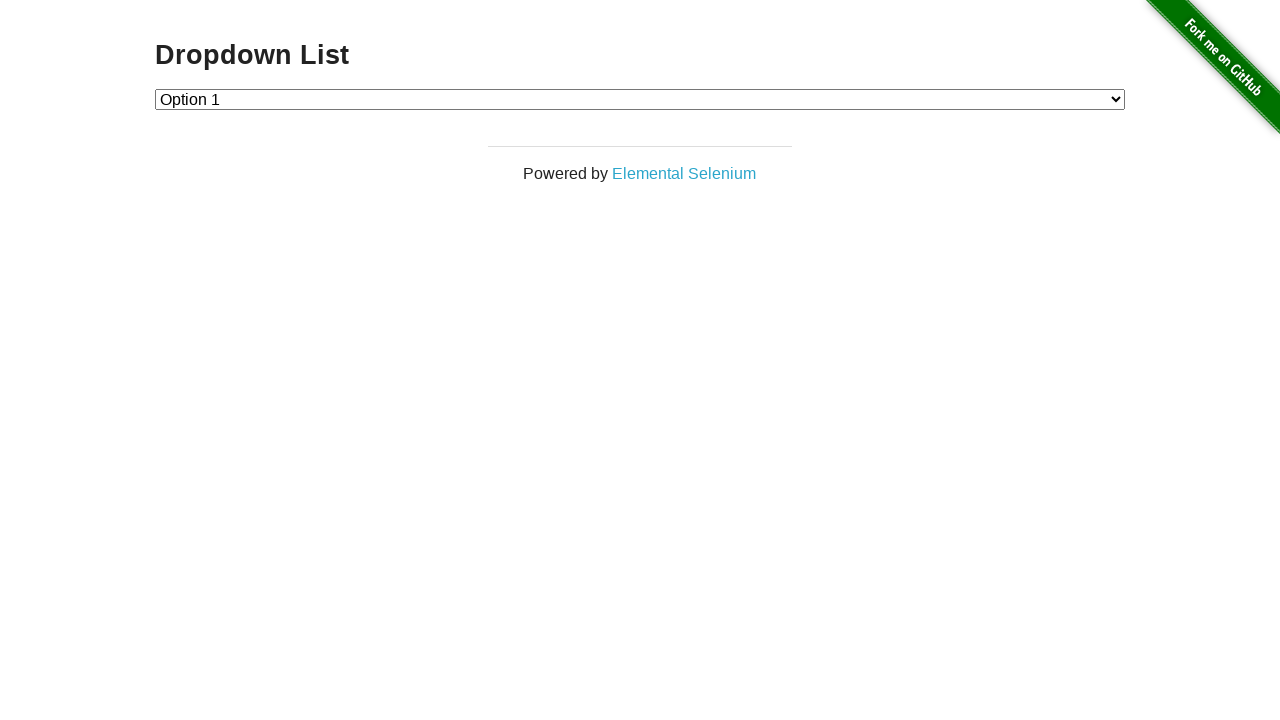

Verified that dropdown selection matches expected value '1'
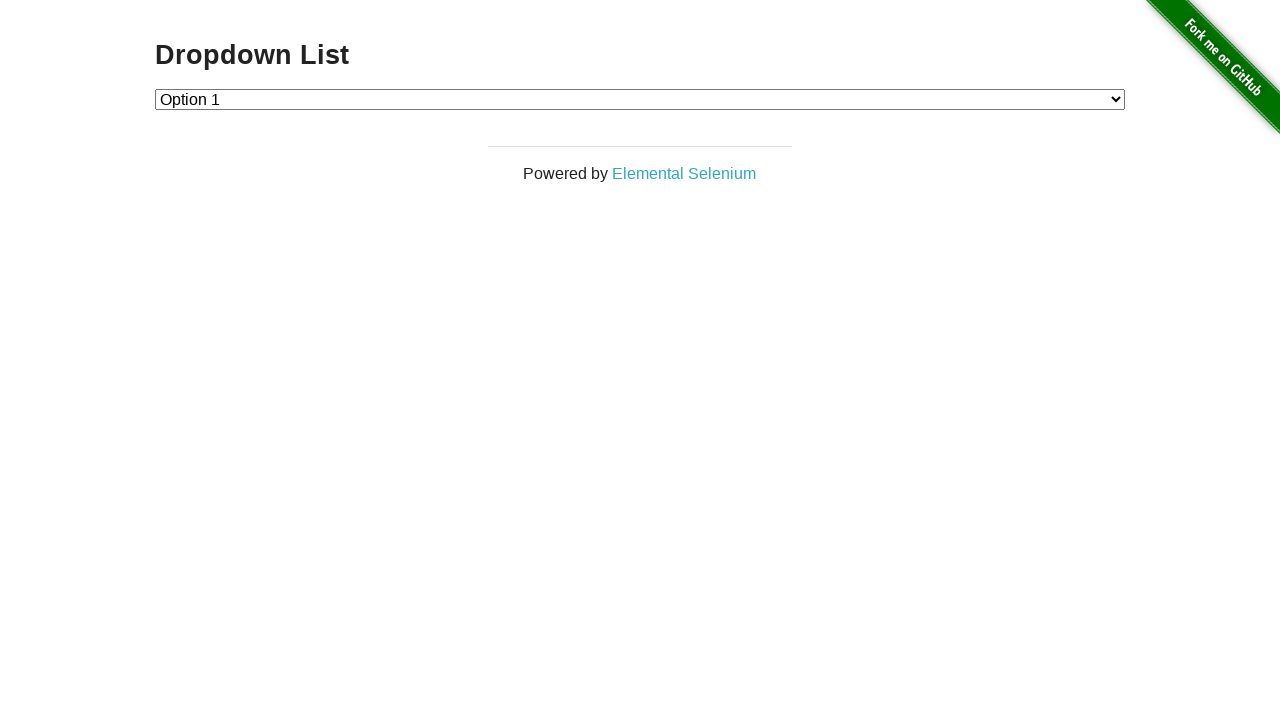

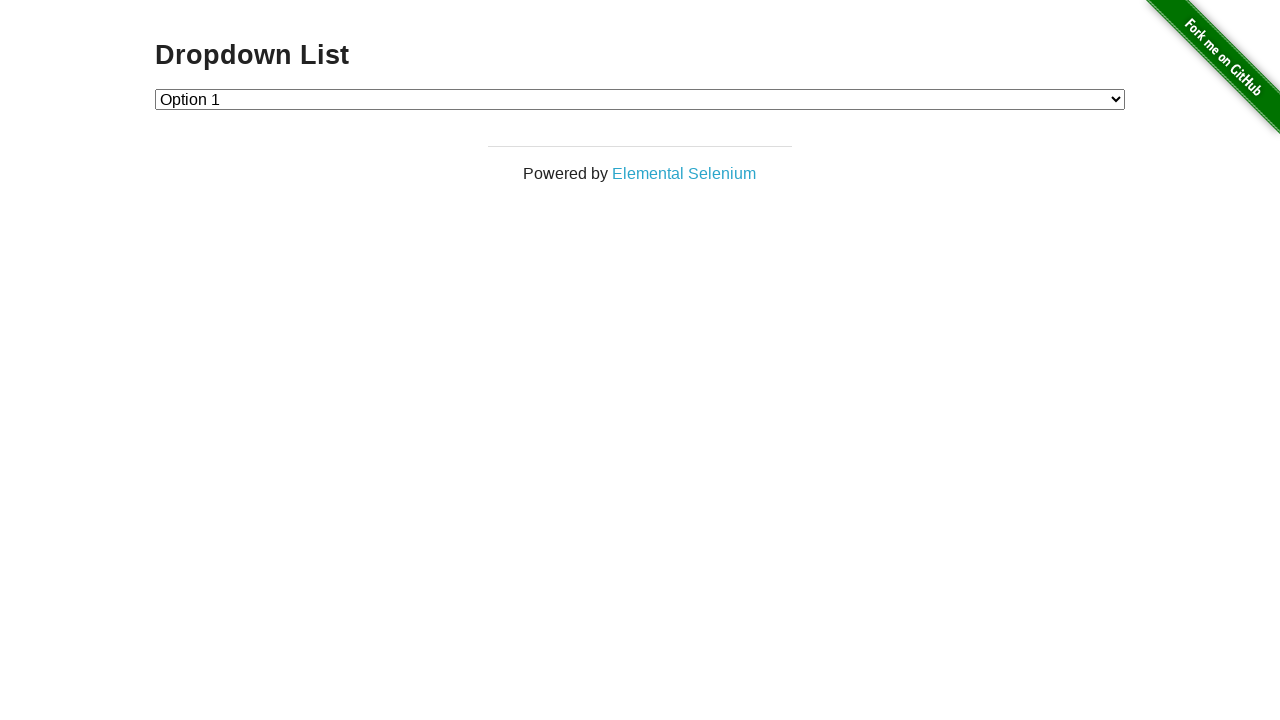